Tests a text box form by filling in user details (name, email, current address, permanent address) and submitting the form

Starting URL: https://demoqa.com/text-box

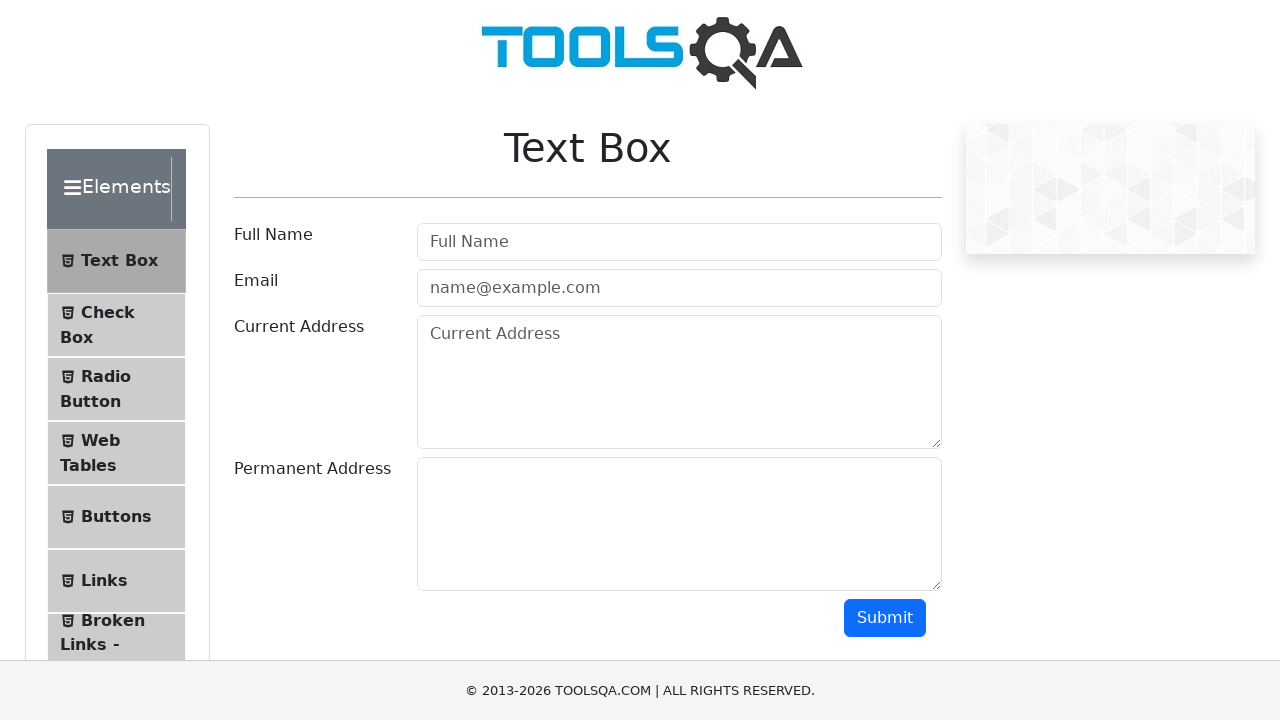

Filled user name field with 'admin' on #userName
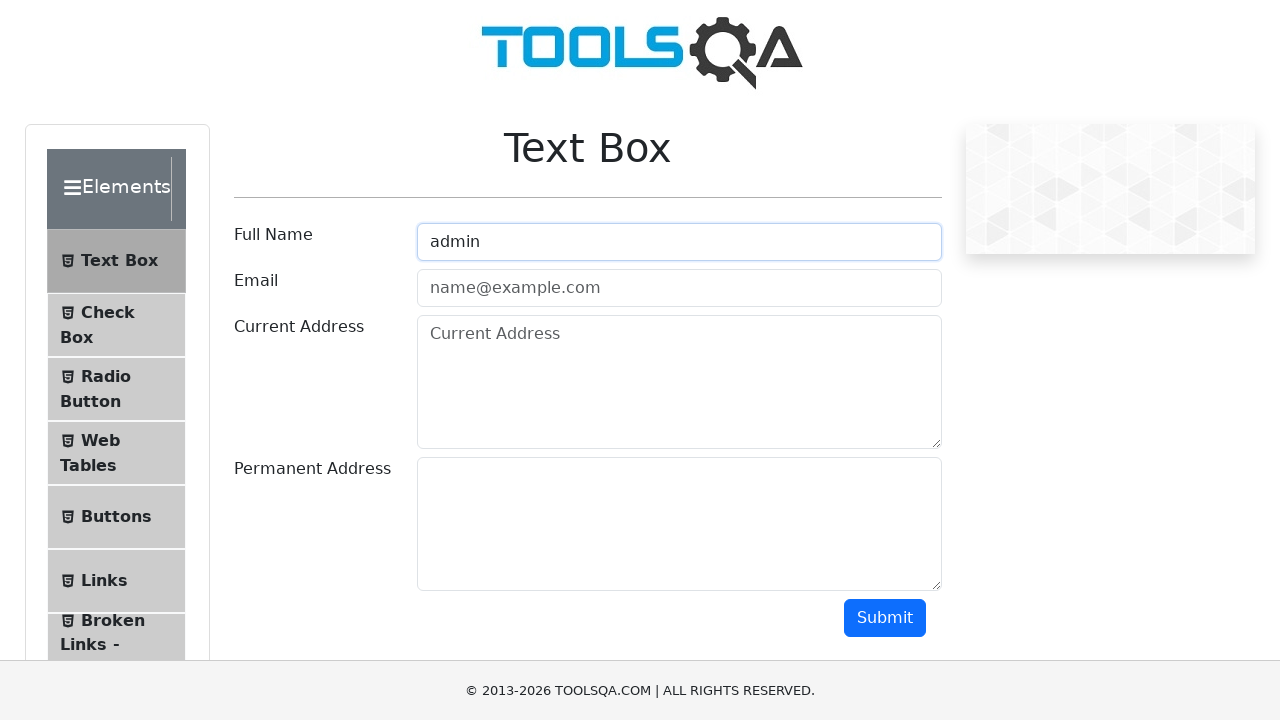

Filled email field with 'admin@admin.com' on #userEmail
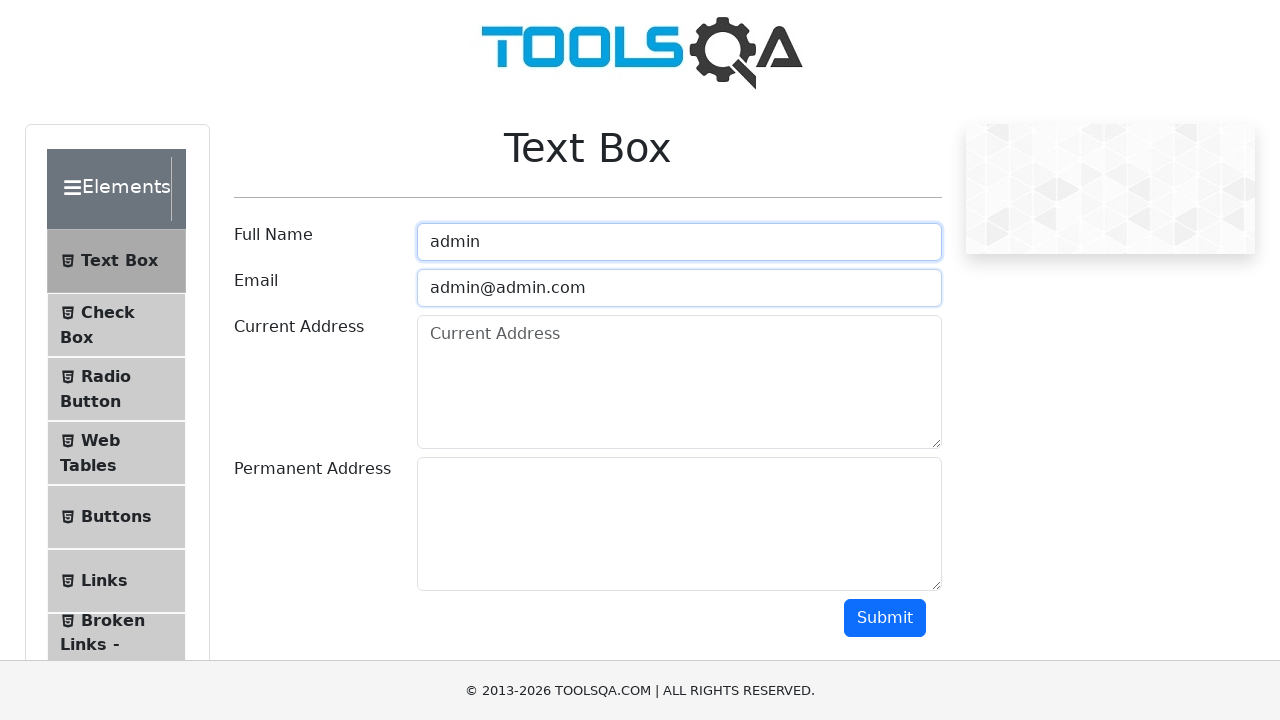

Filled current address field with '312 Bishkek' on #currentAddress
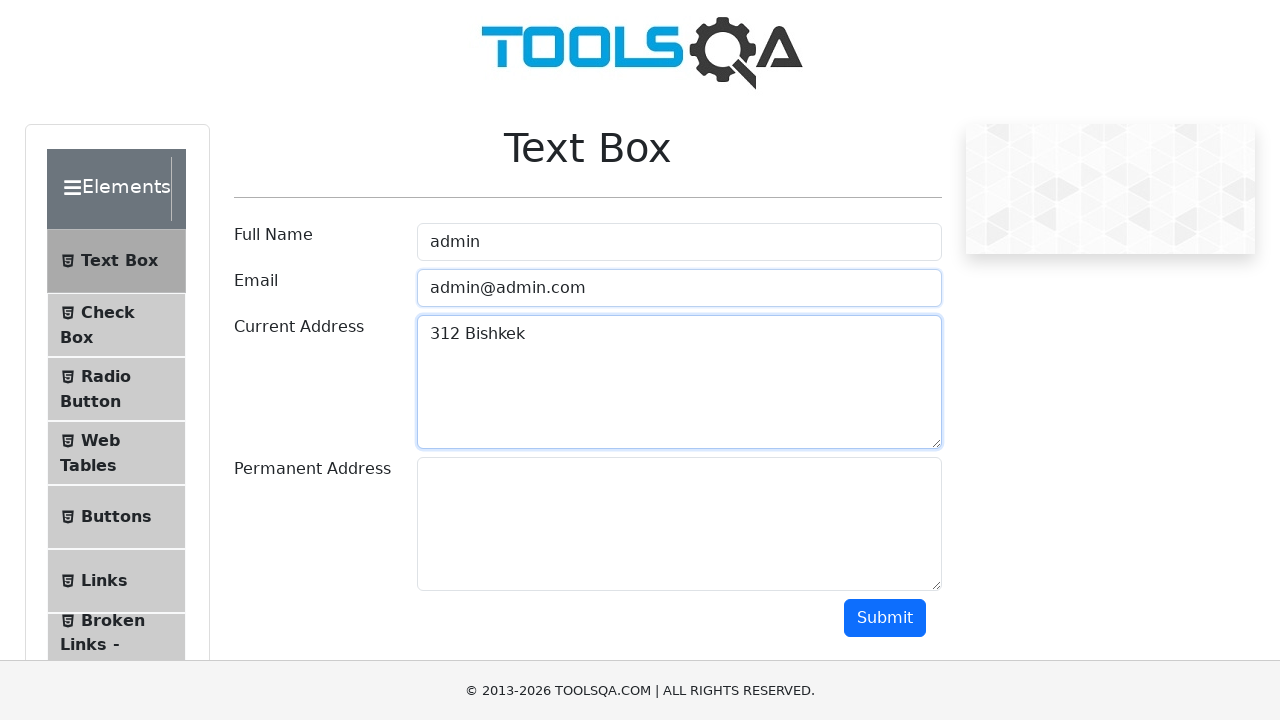

Filled permanent address field with '123 Naryn' on #permanentAddress
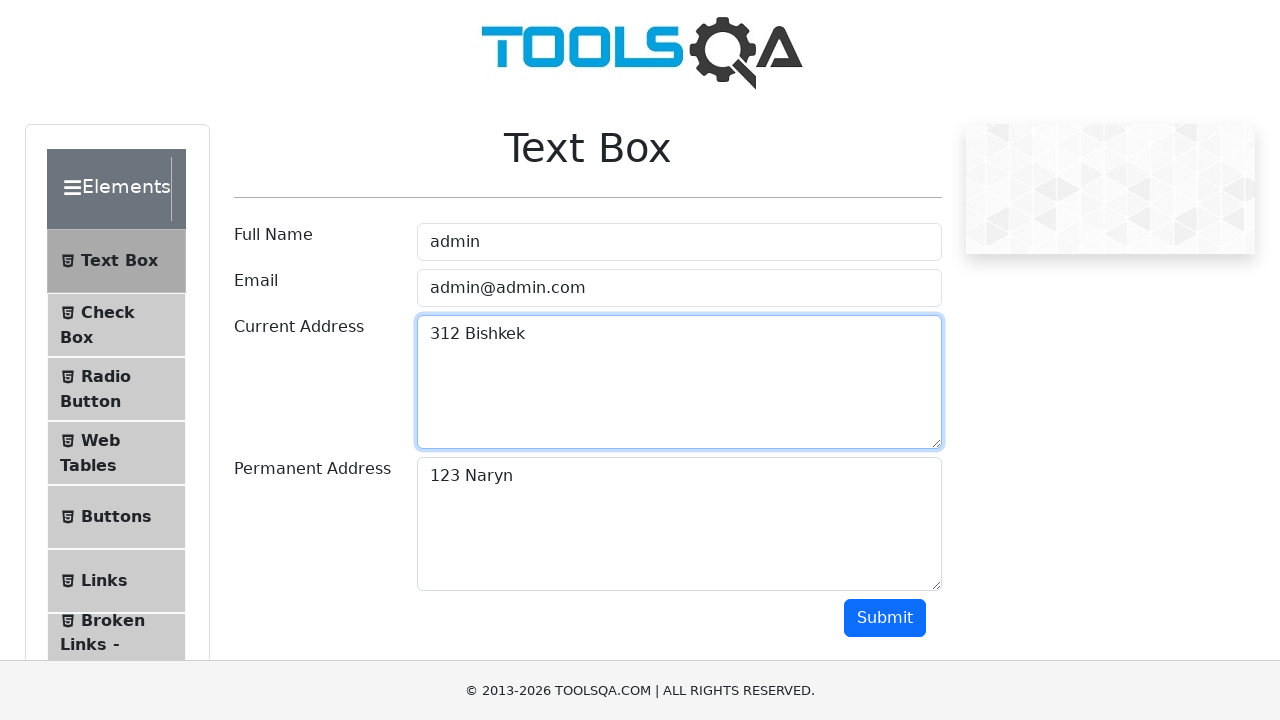

Clicked submit button to submit the form at (885, 618) on #submit
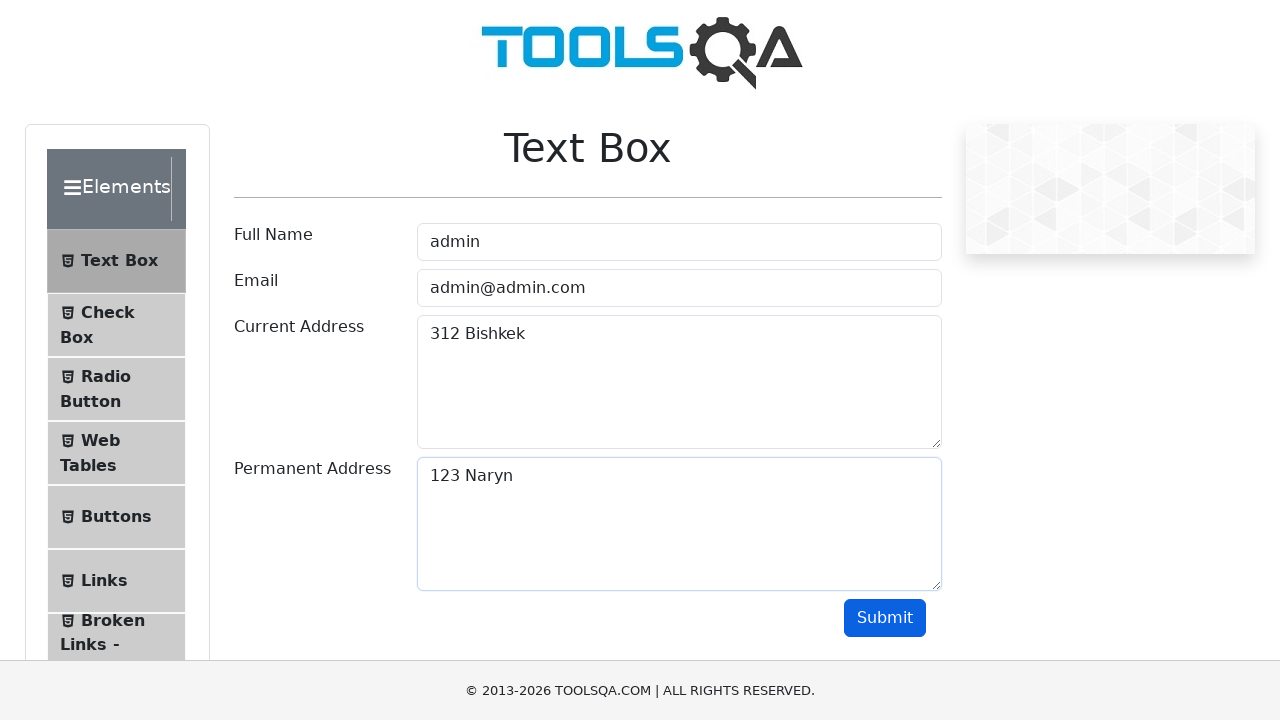

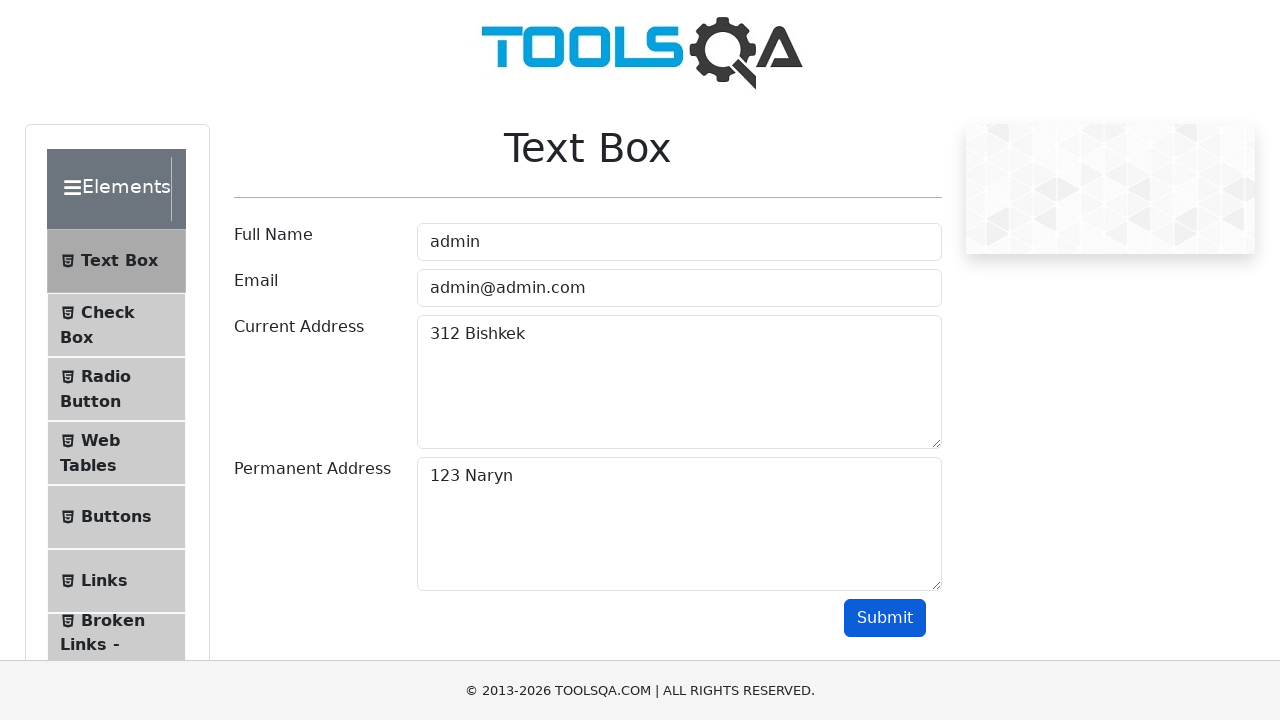